Tests explicit wait functionality by clicking a button that triggers an alert and then accepting the alert

Starting URL: https://letcode.in/waits

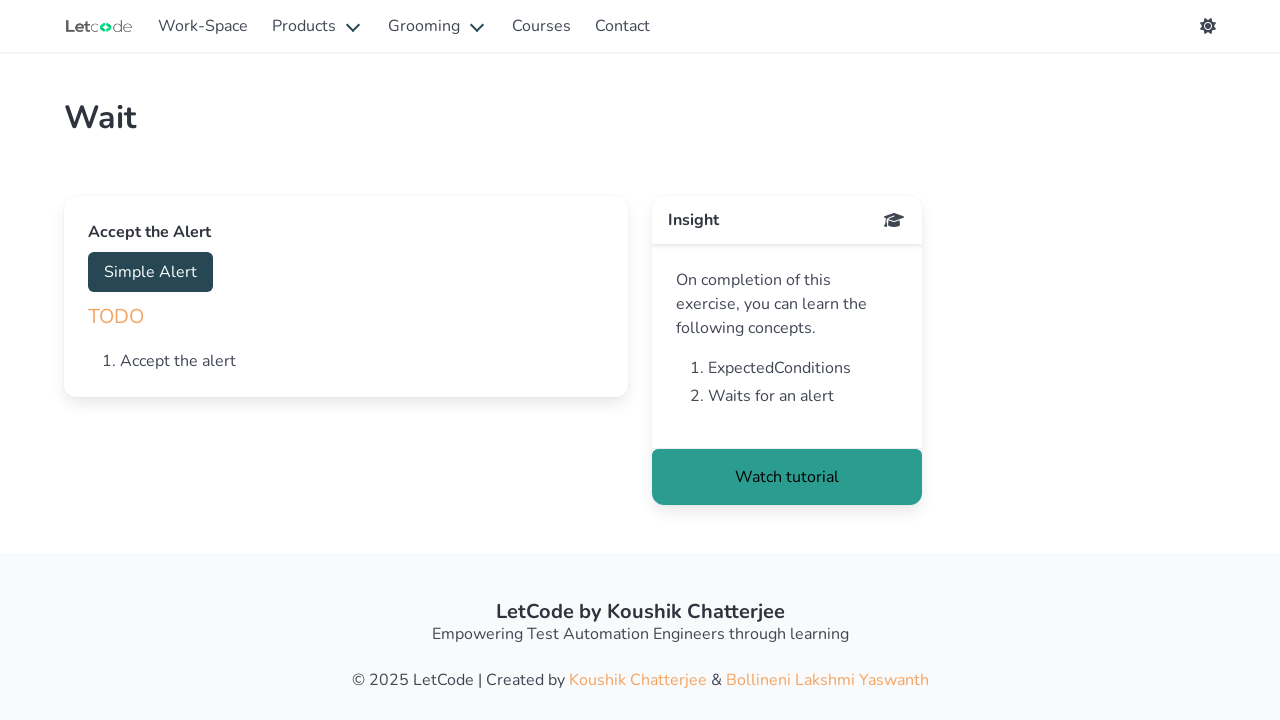

Clicked the alert trigger button at (150, 272) on #accept
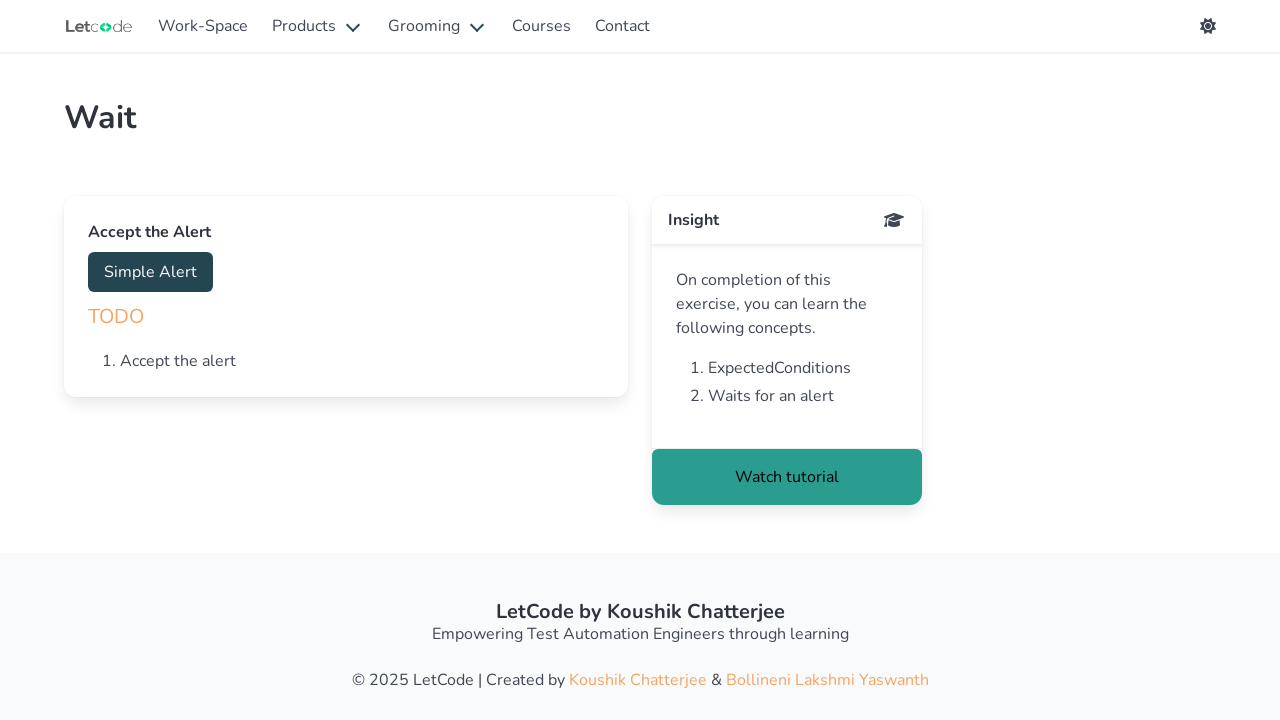

Set up dialog event listener to accept alerts
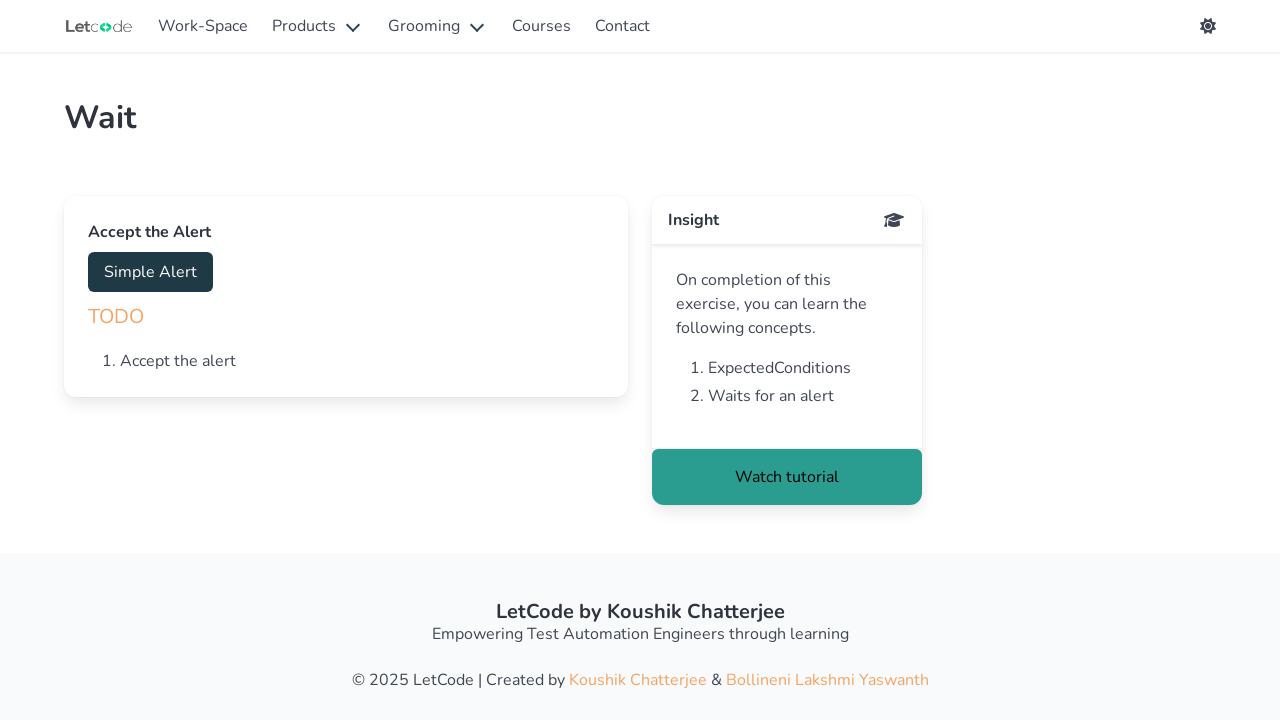

Waited for alert handling to complete
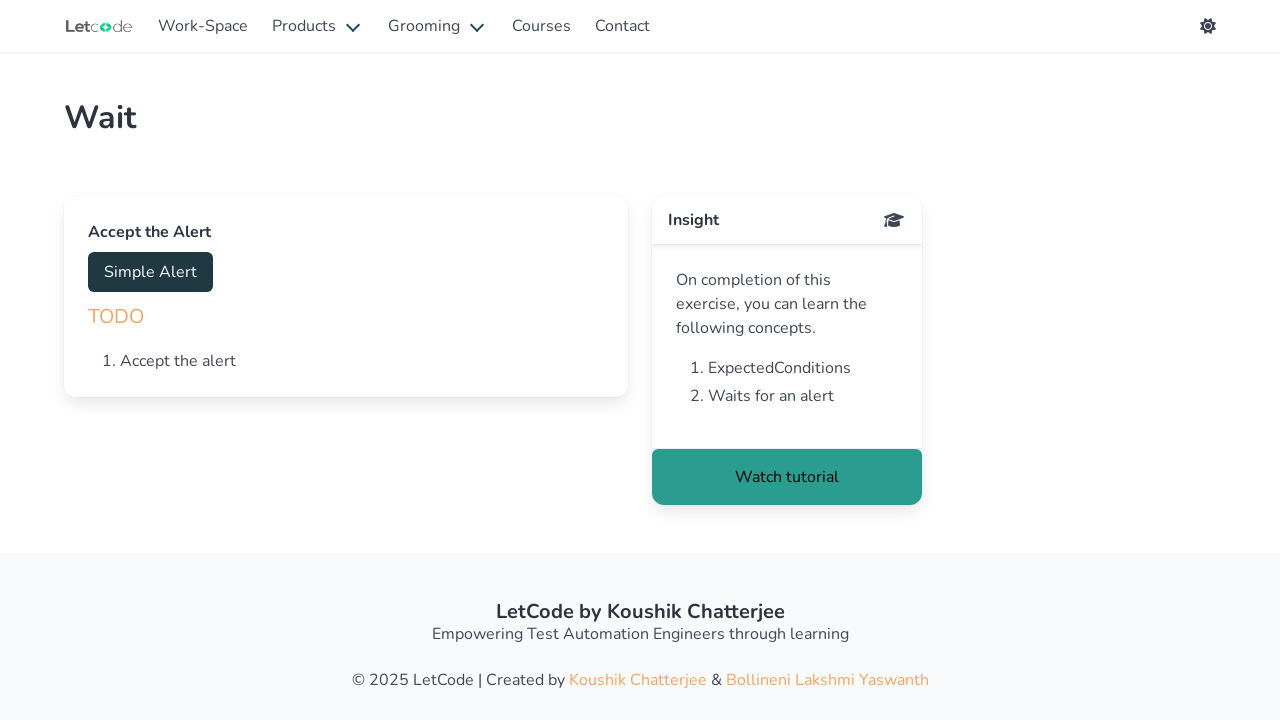

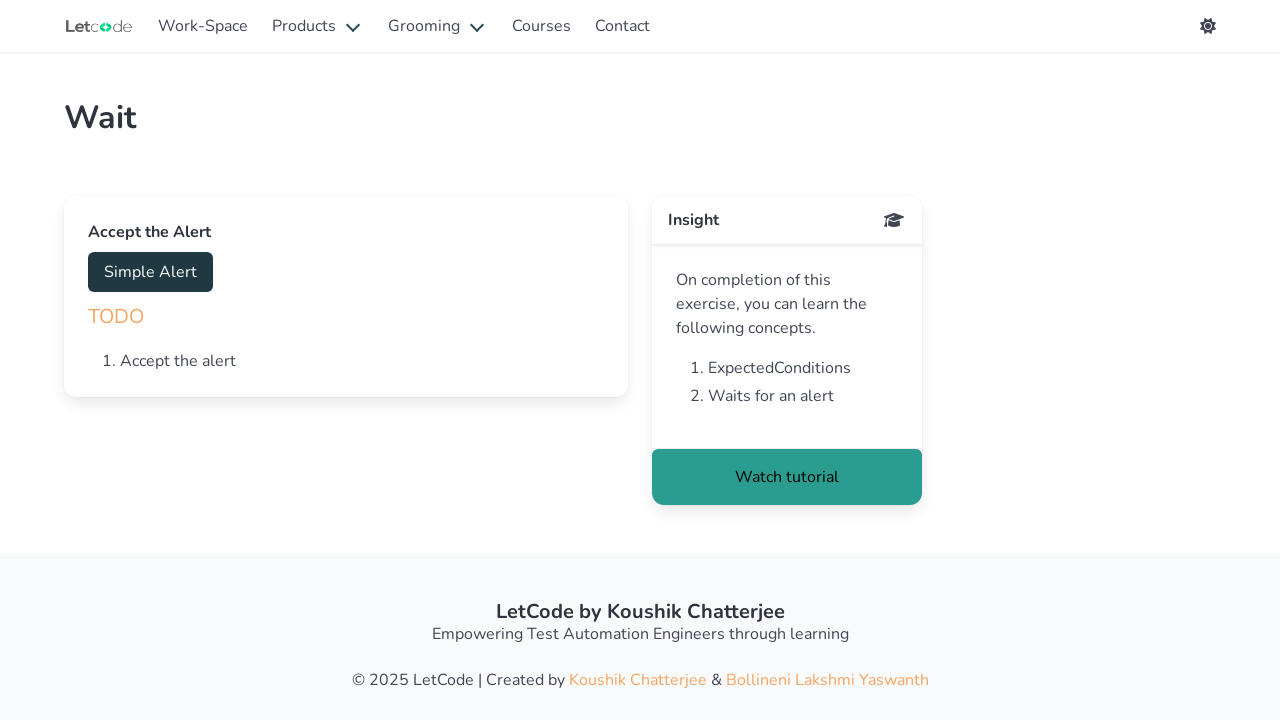